Tests window handling functionality by clicking links that open new tabs/windows, switching between them, verifying content loads, closing the new windows, and switching back to the original window.

Starting URL: https://rahulshettyacademy.com/AutomationPractice/

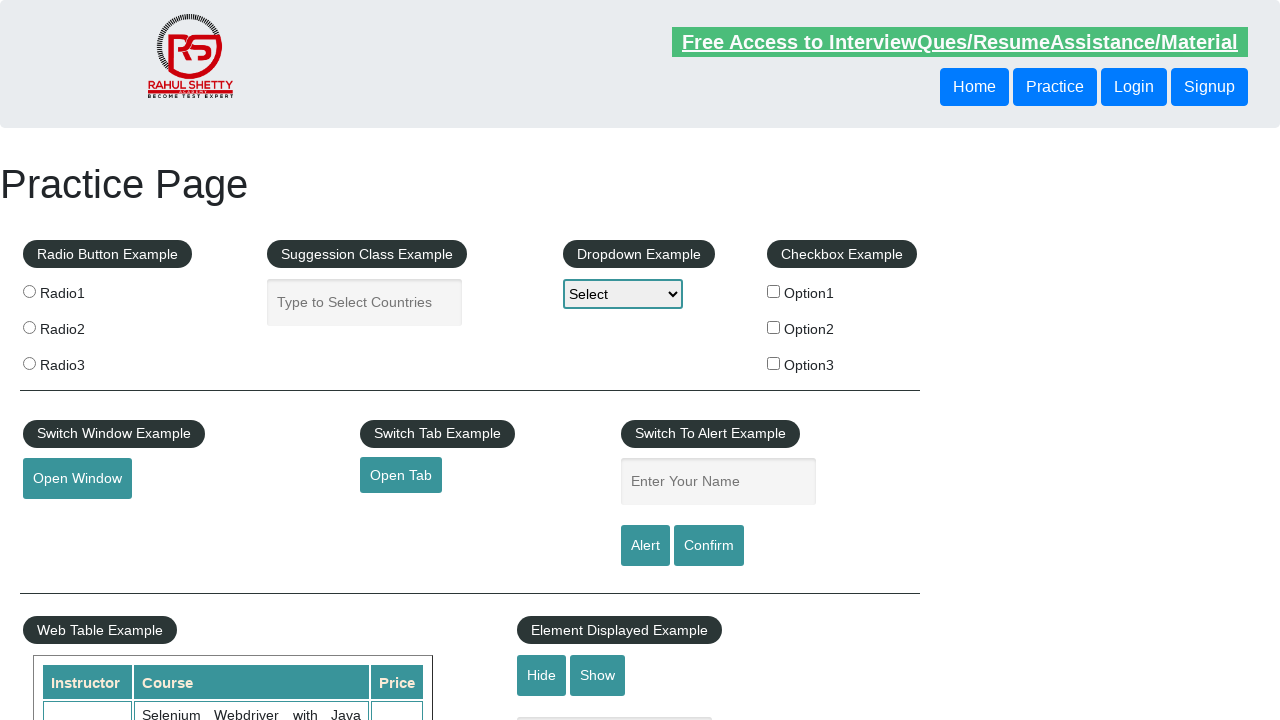

Clicked 'Open Tab' link to open new tab at (401, 475) on #opentab
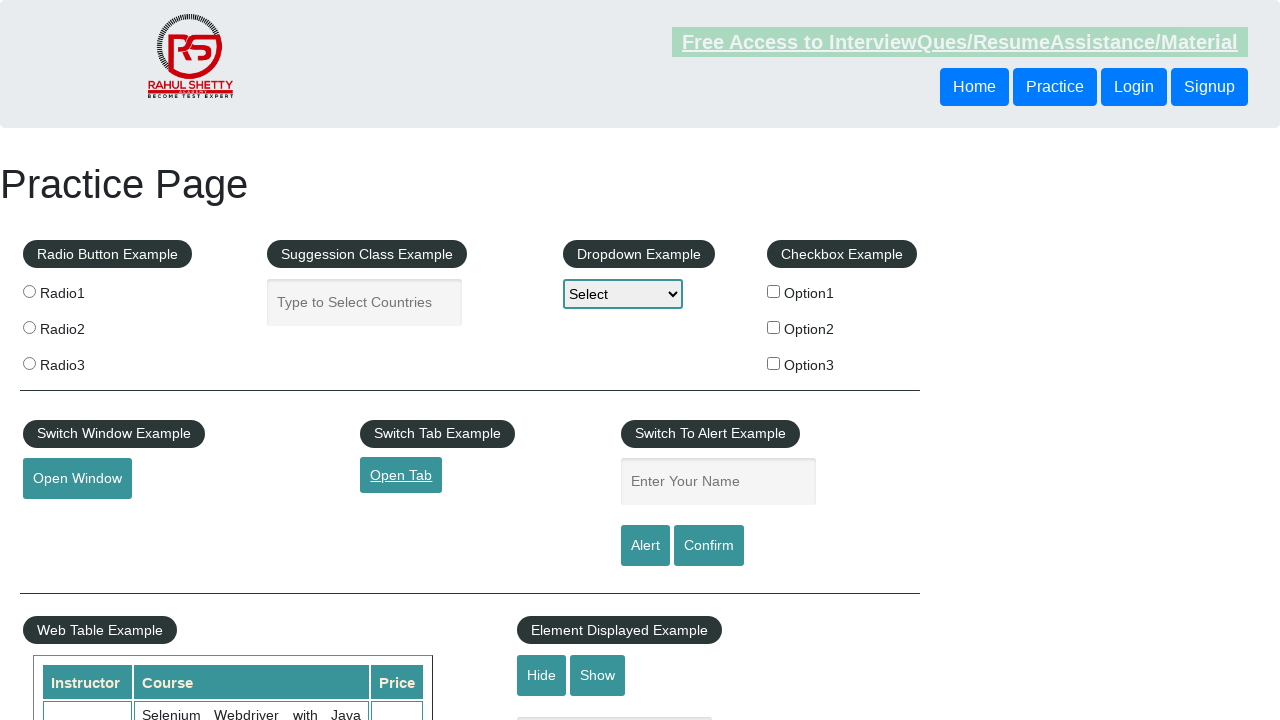

Switched to new tab opened by link
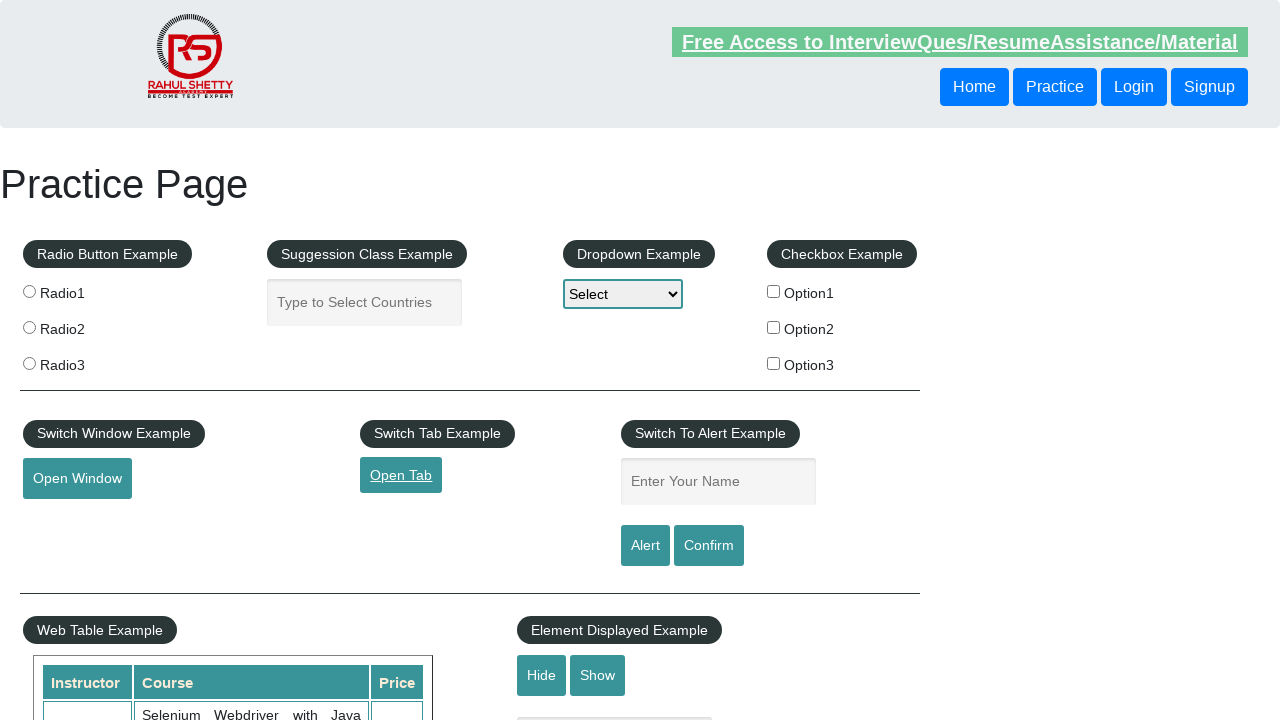

Waited for QAClick heading to load in new tab
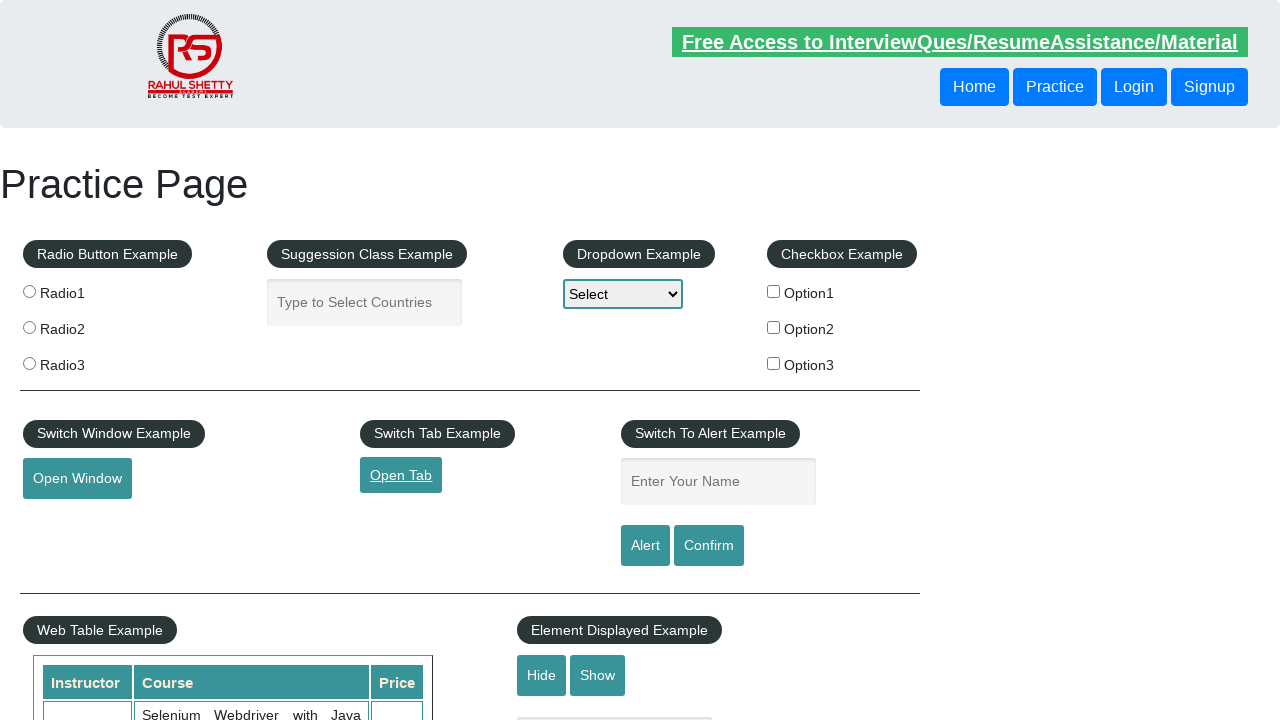

Closed new tab
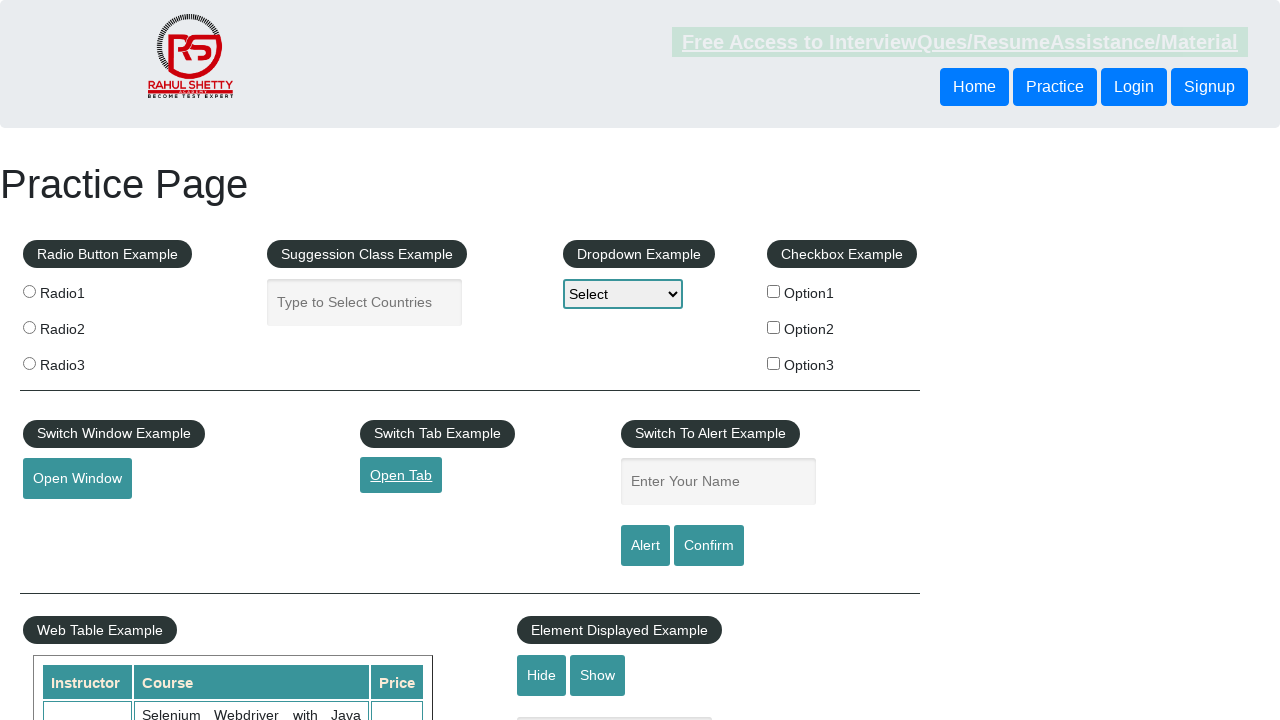

Verified original page content is visible after tab closure
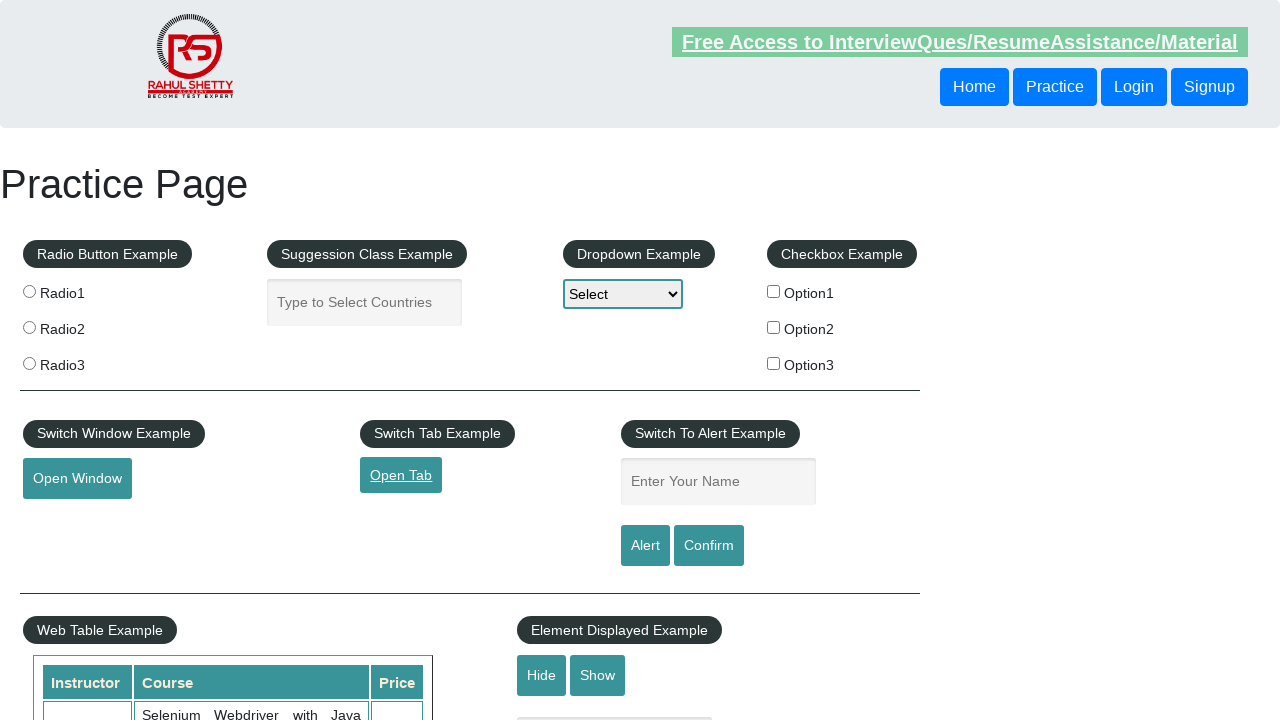

Clicked 'Open Window' button to open new window at (77, 479) on #openwindow
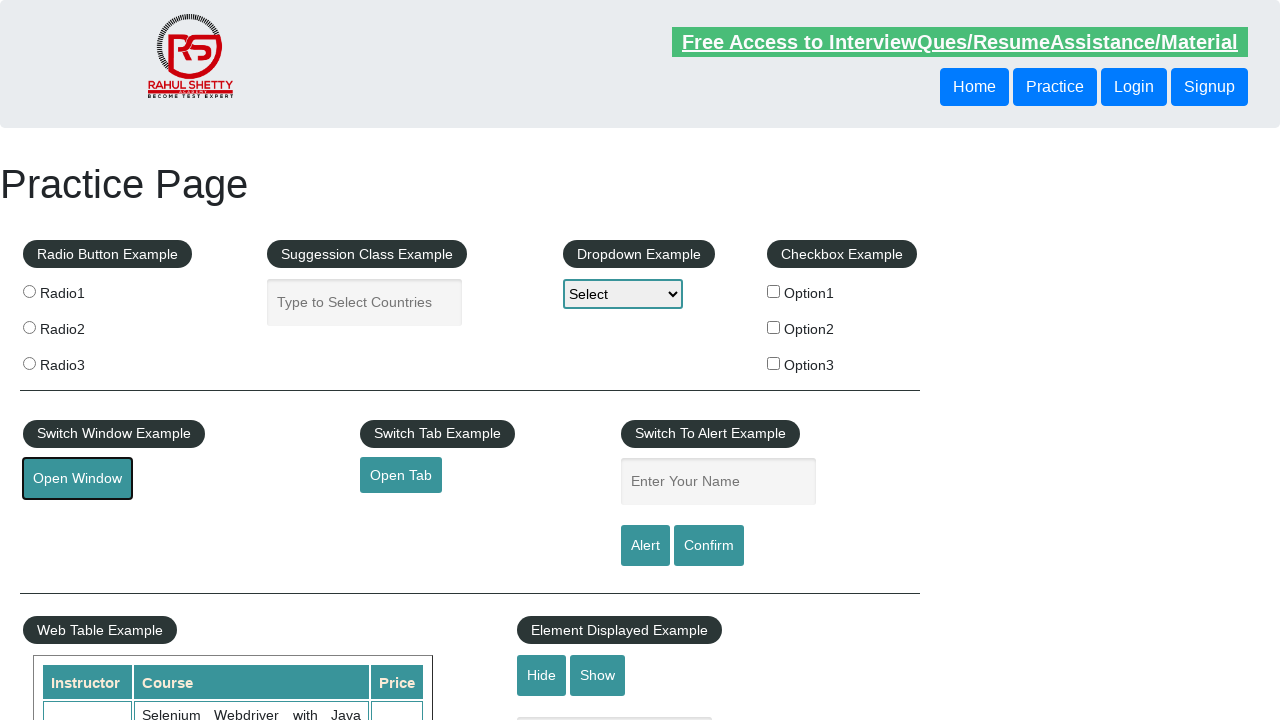

Switched to new window opened by button
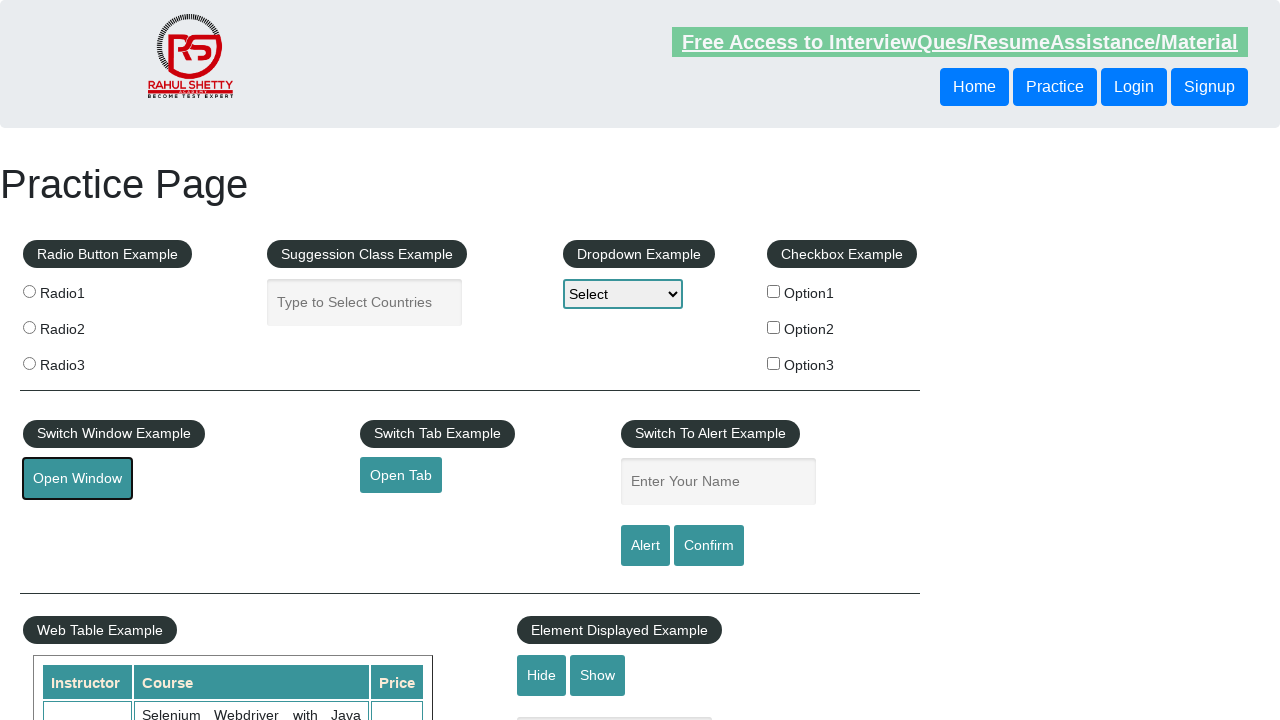

Waited for QAClick heading to load in new window
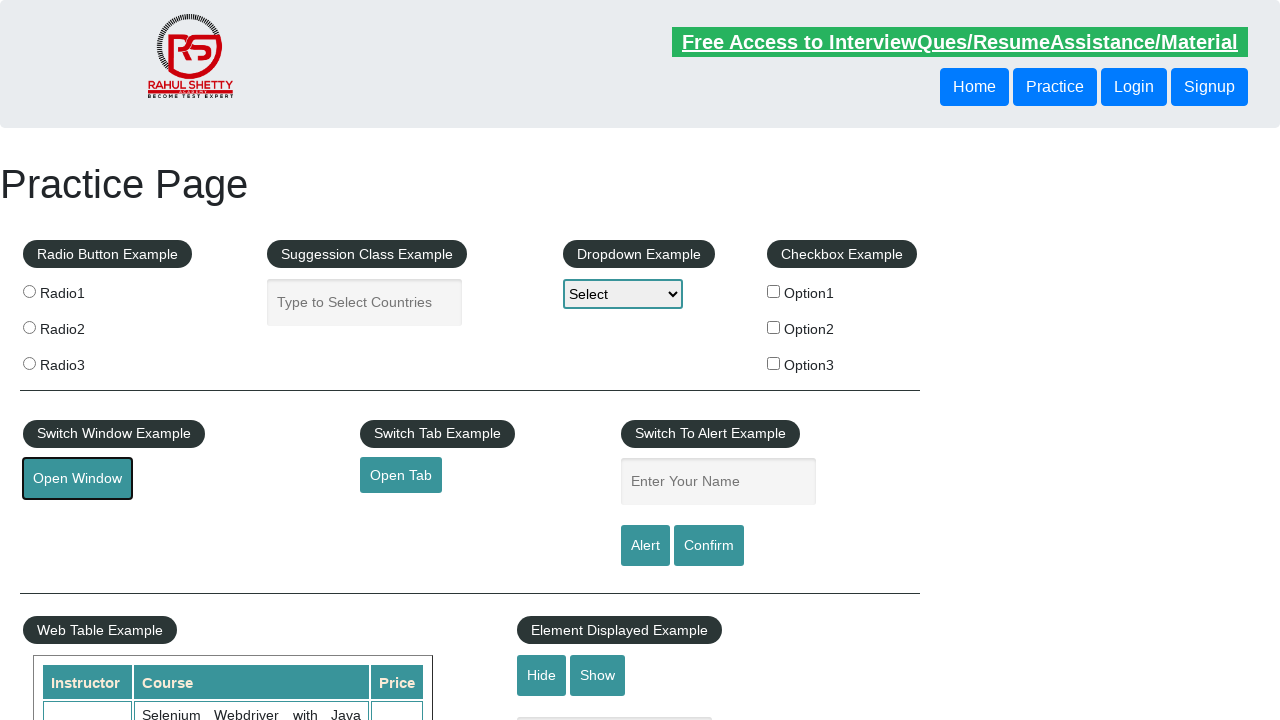

Closed new window
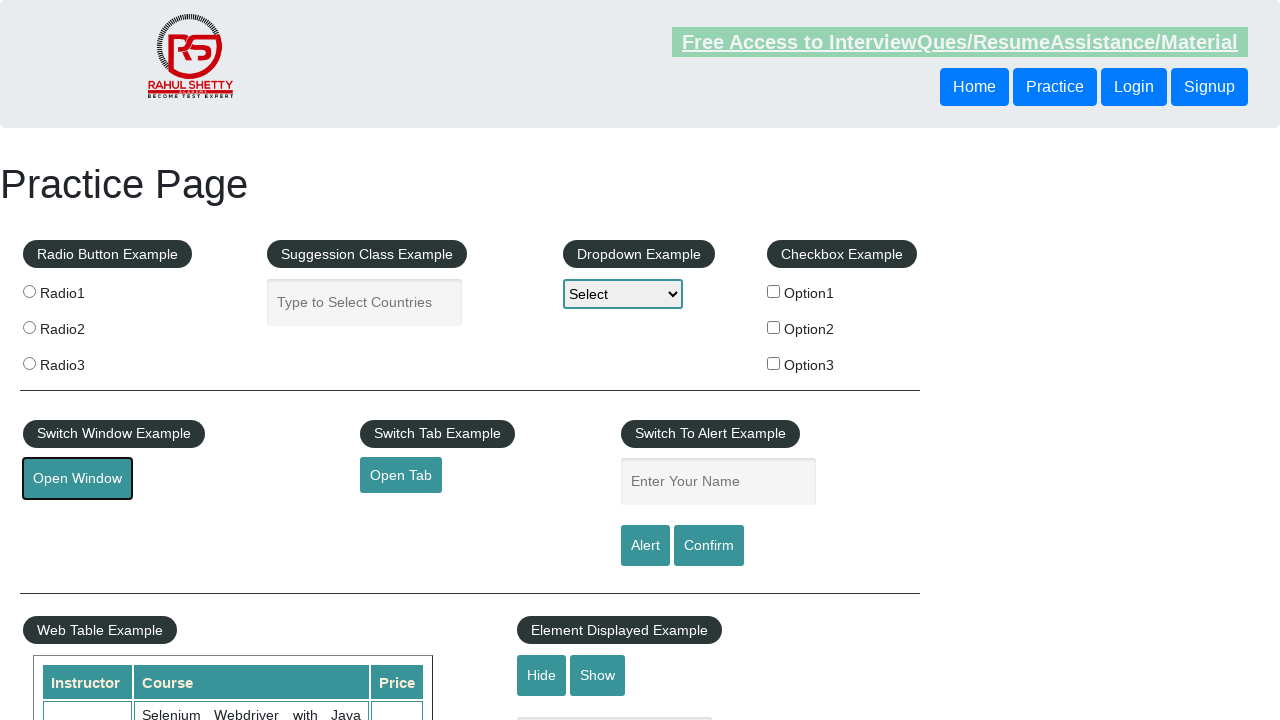

Verified original page content is visible after window closure
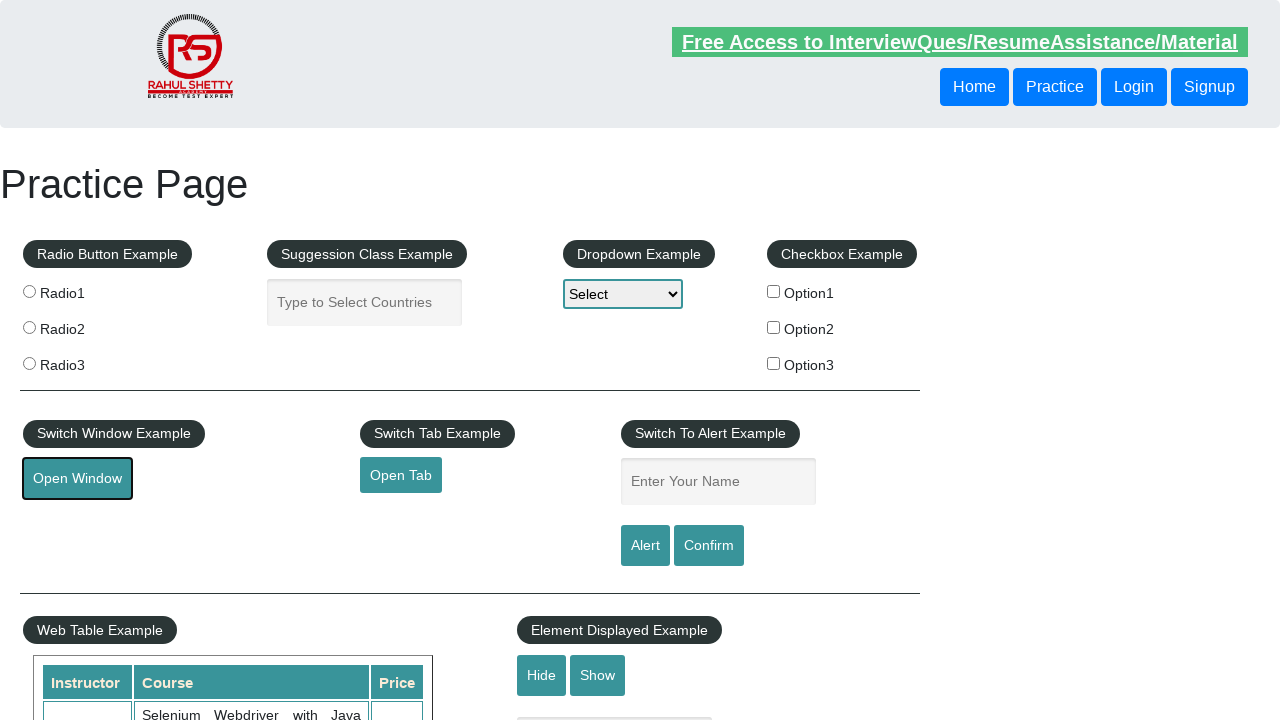

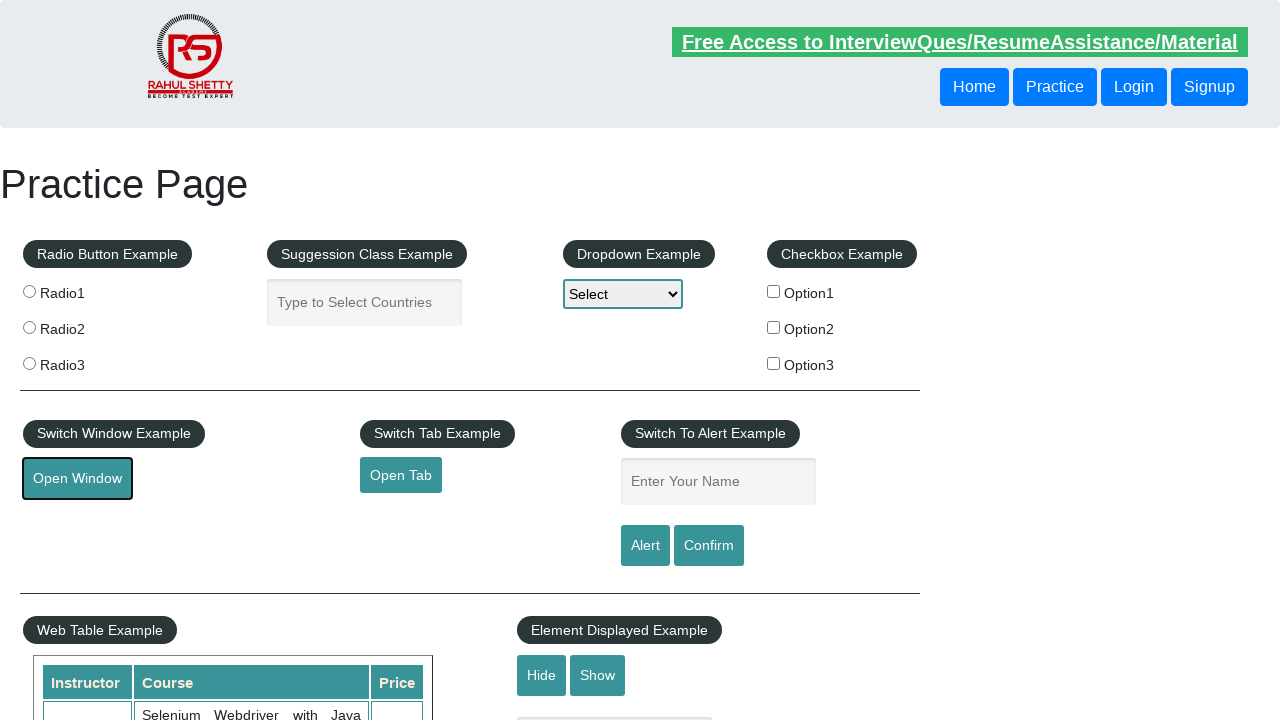